Tests radio button interactions including selecting favorite browser, clicking unselectable radio button, finding default selected button, and selecting age group if not already selected

Starting URL: https://www.leafground.com/radio.xhtml

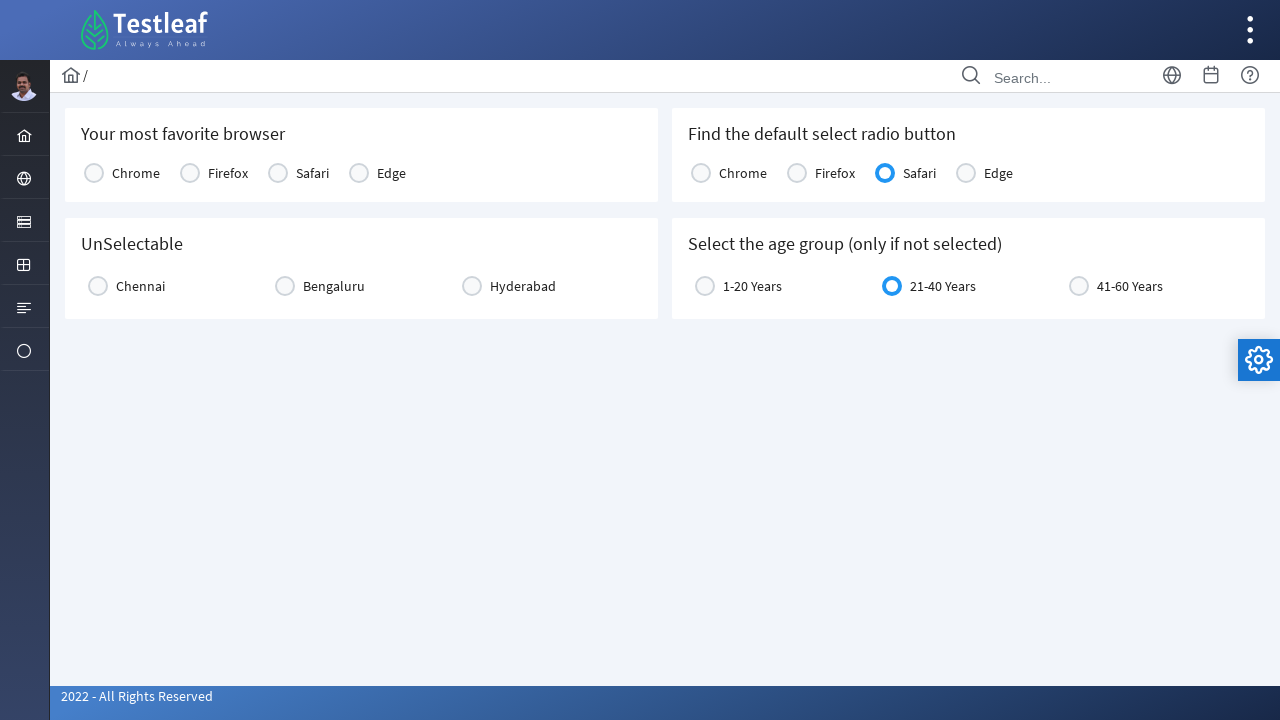

Clicked favorite browser radio button at (94, 173) on xpath=//h5[contains(text(),'favorite browser')]/following-sibling::div//span[1]
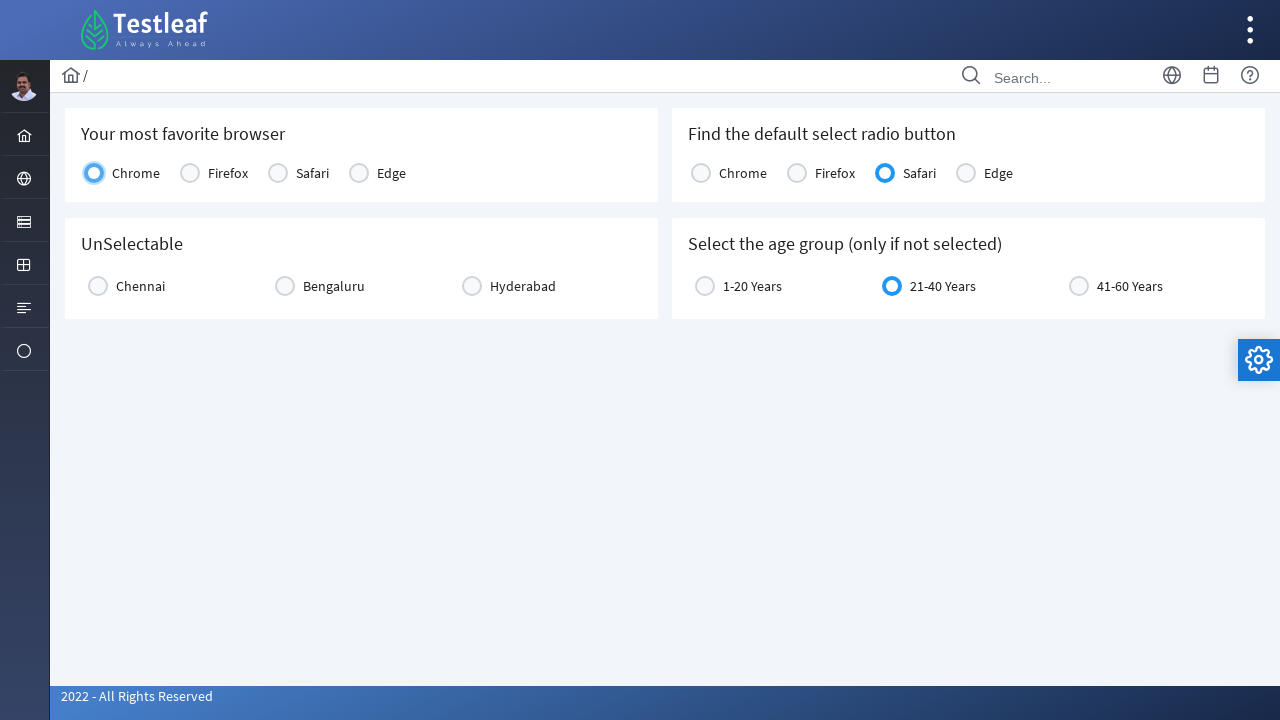

Clicked unselectable Bengaluru radio button at (285, 286) on xpath=//input[@value='Bengaluru']/../..
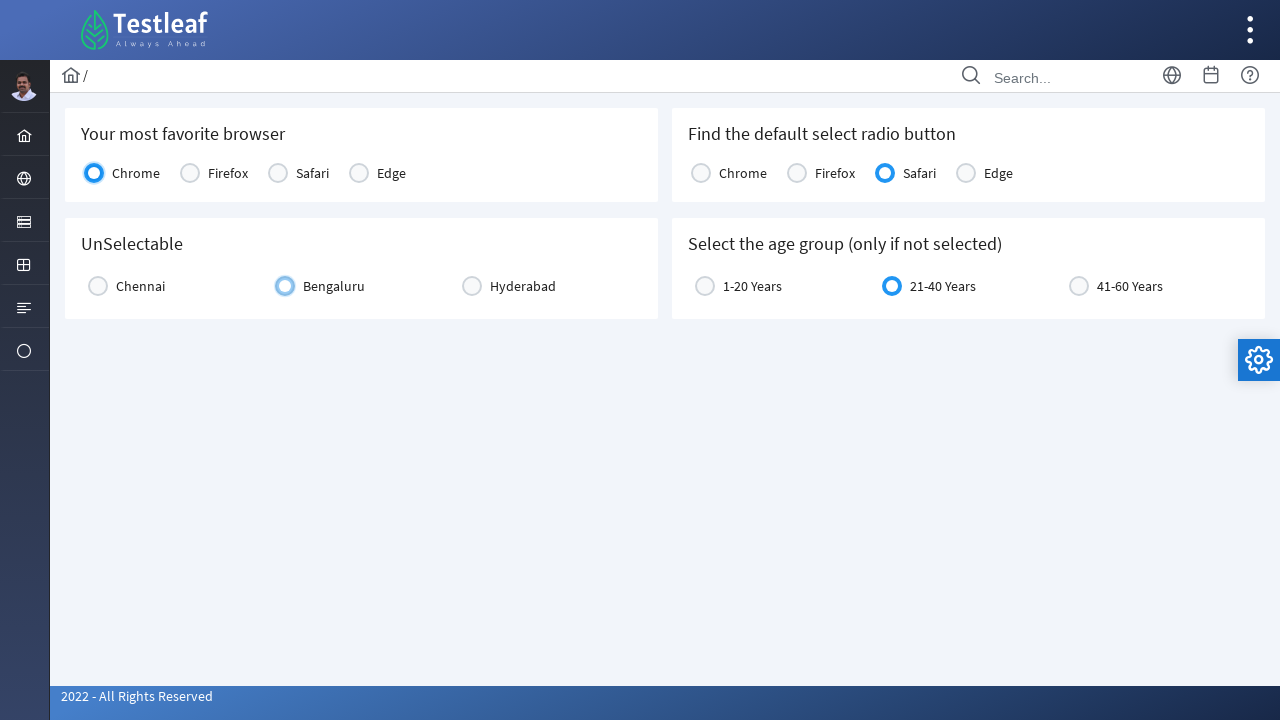

Located all default selected radio button cells
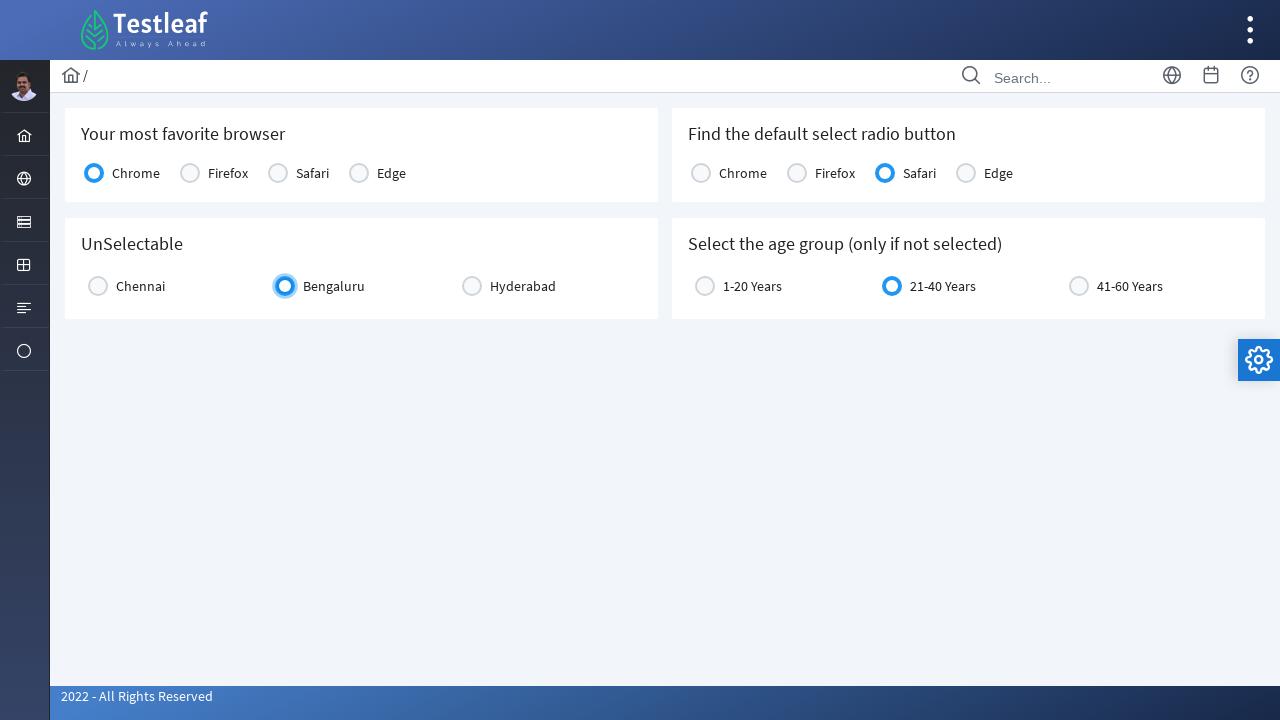

Found default checked radio button: Safari
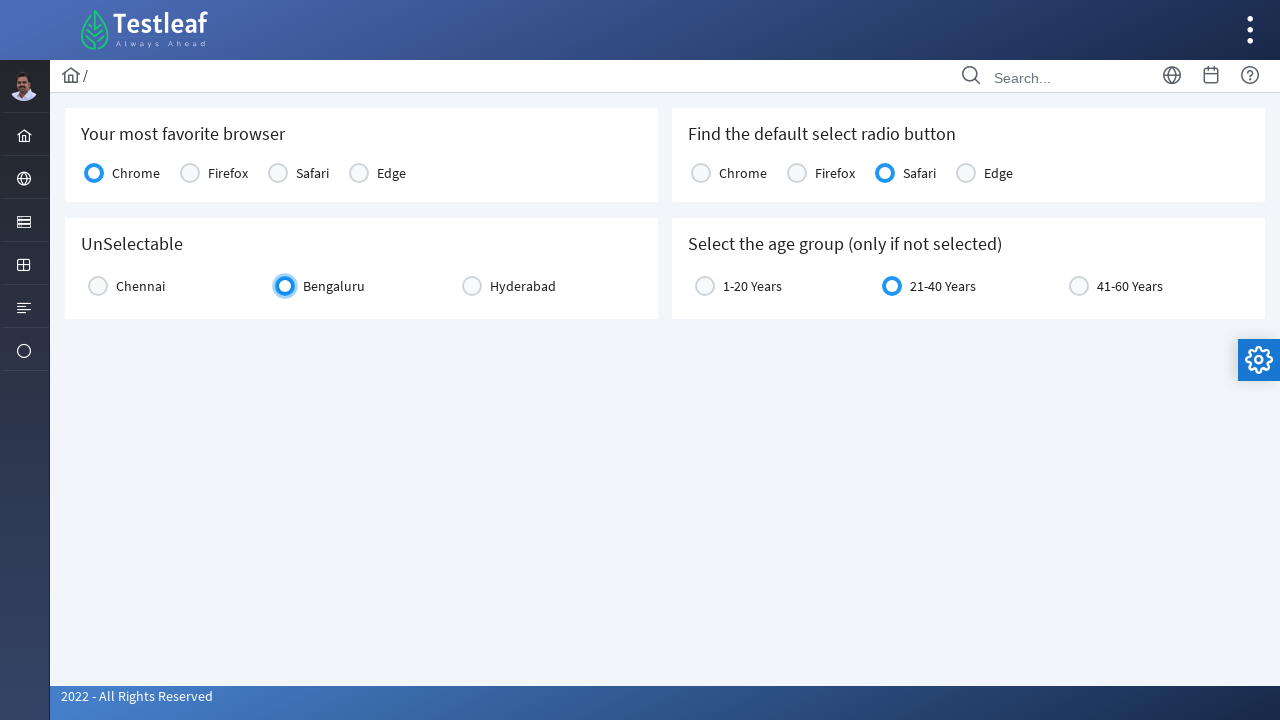

Located all age group radio button inputs
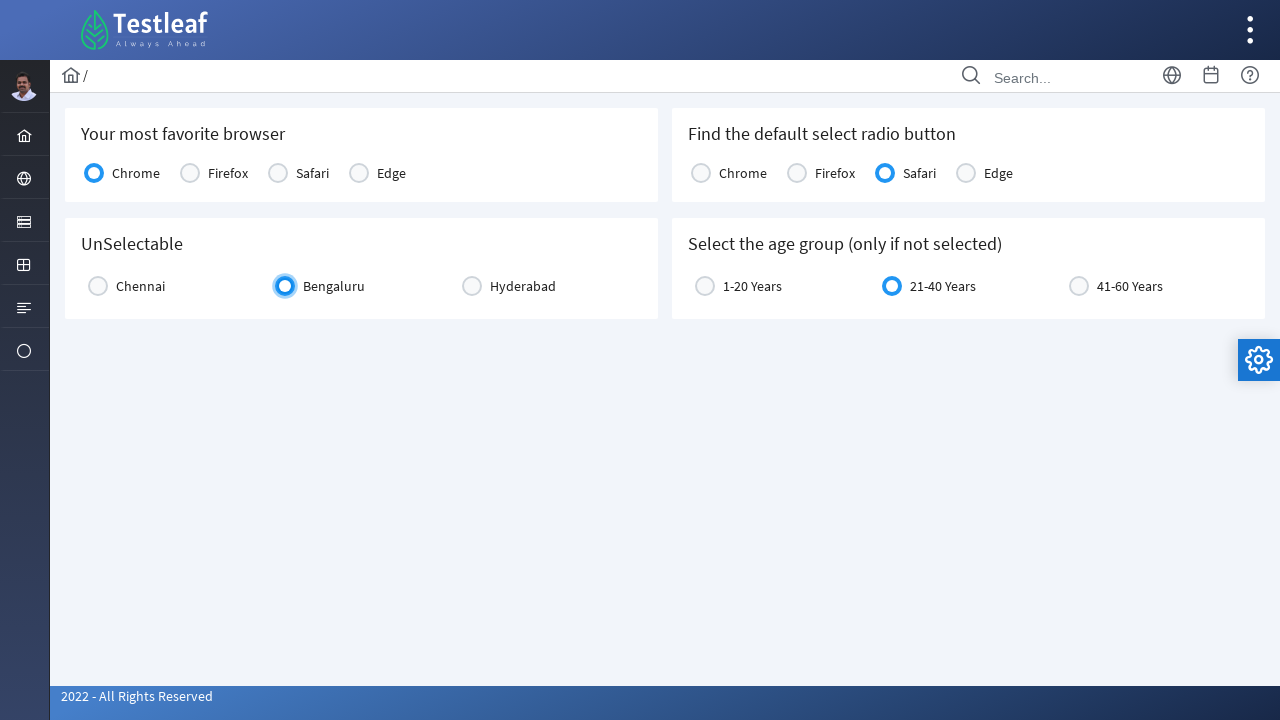

Found already selected age group: 21-40 Years
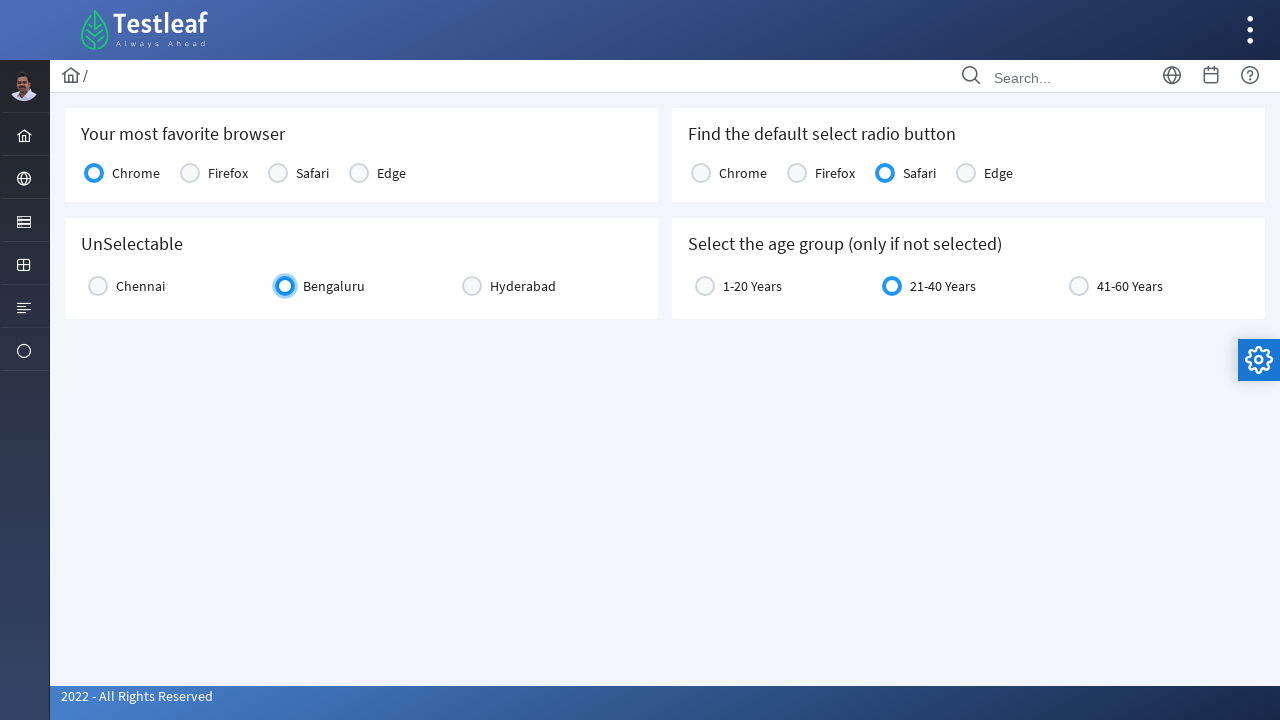

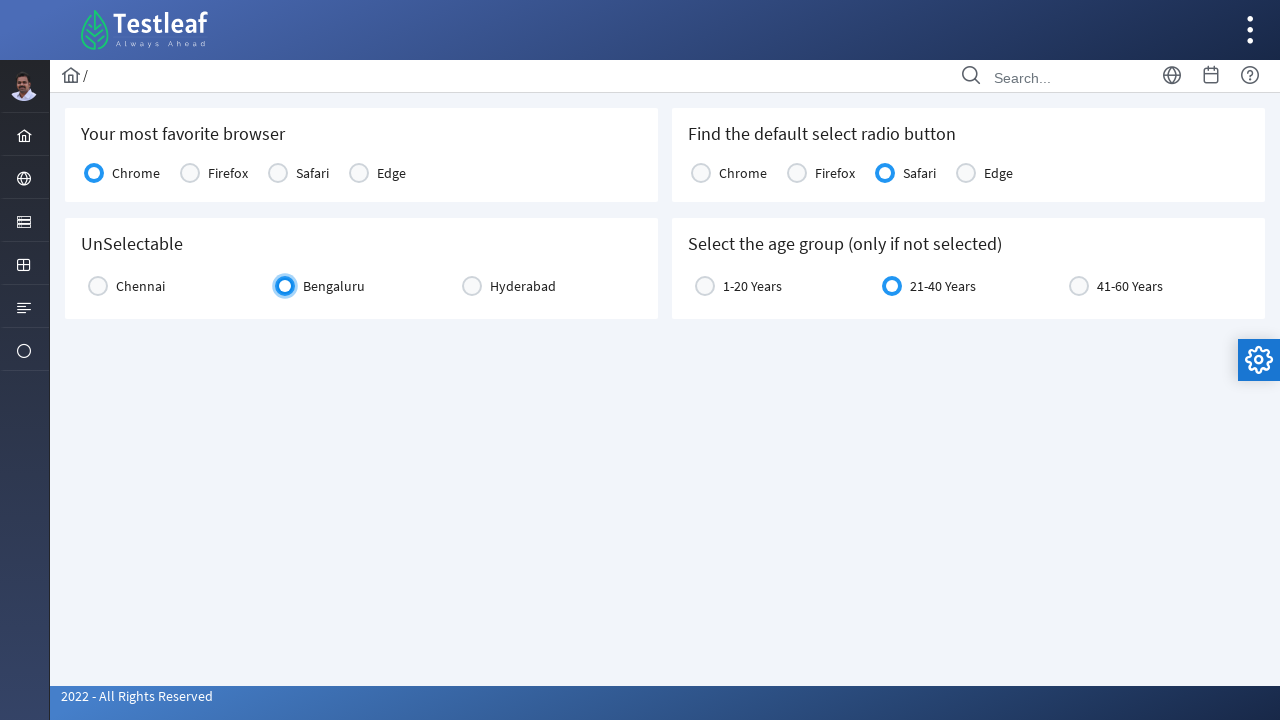